Tests keyboard shortcut functionality by sending a combination of Ctrl/Cmd+Shift+1 keys to the page

Starting URL: https://www.selenium.dev/selenium/web/keyboard_shortcut.html

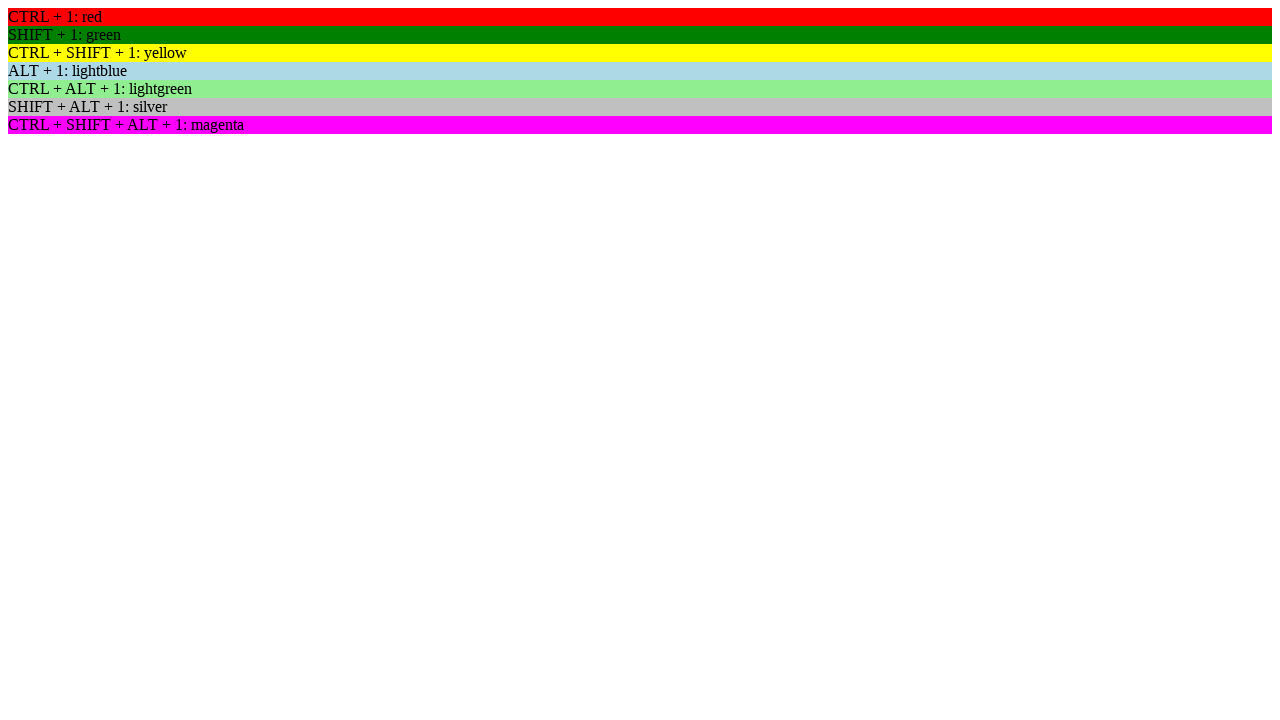

Navigated to keyboard shortcut test page
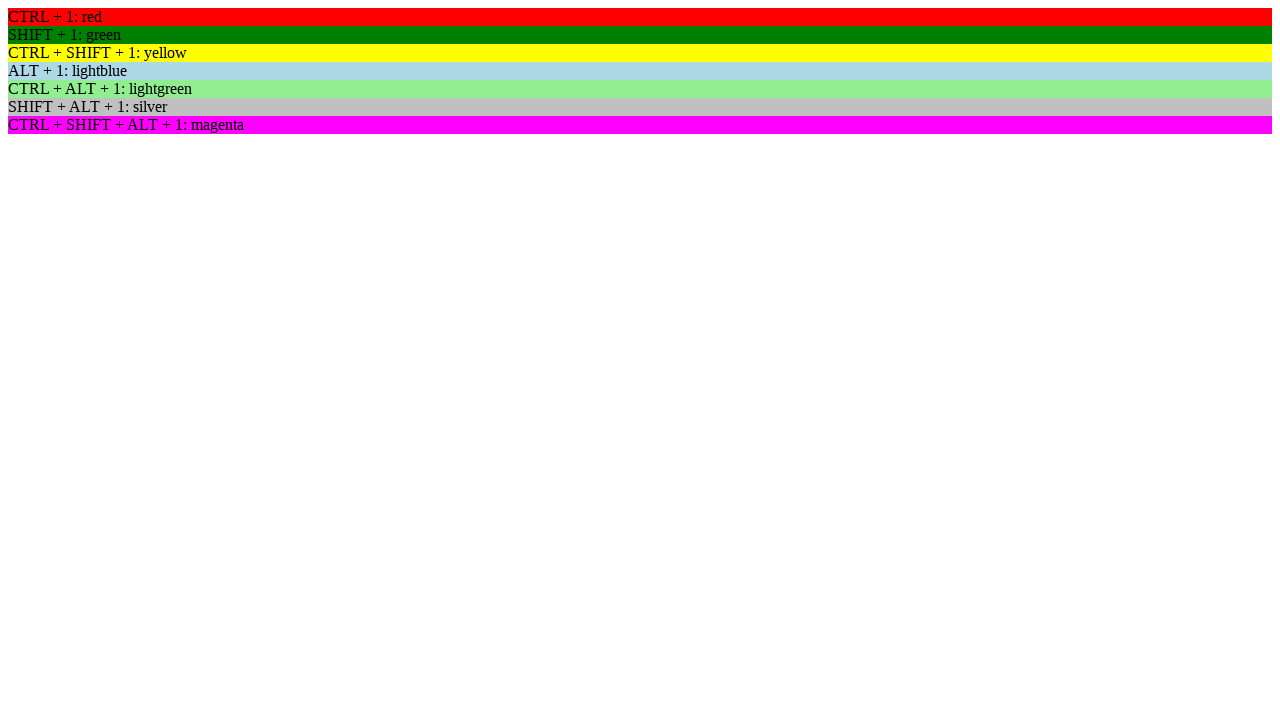

Sent Ctrl/Cmd+Shift+1 keyboard shortcut to the page
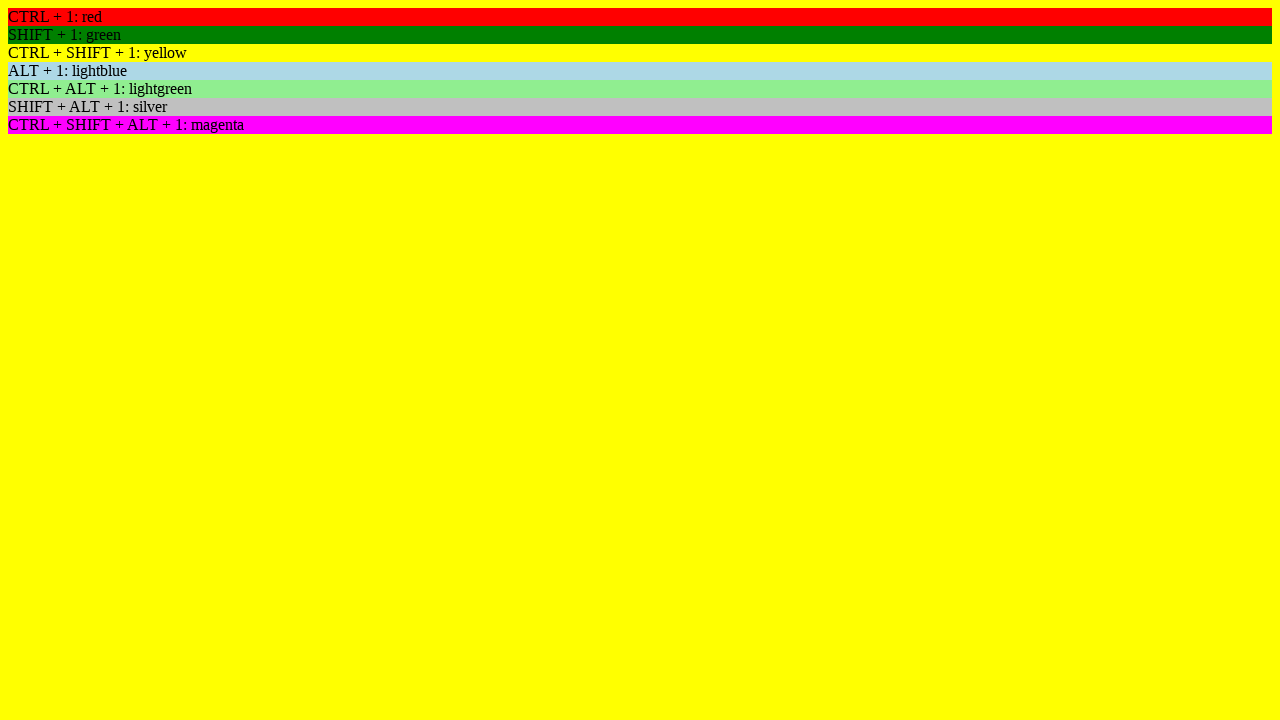

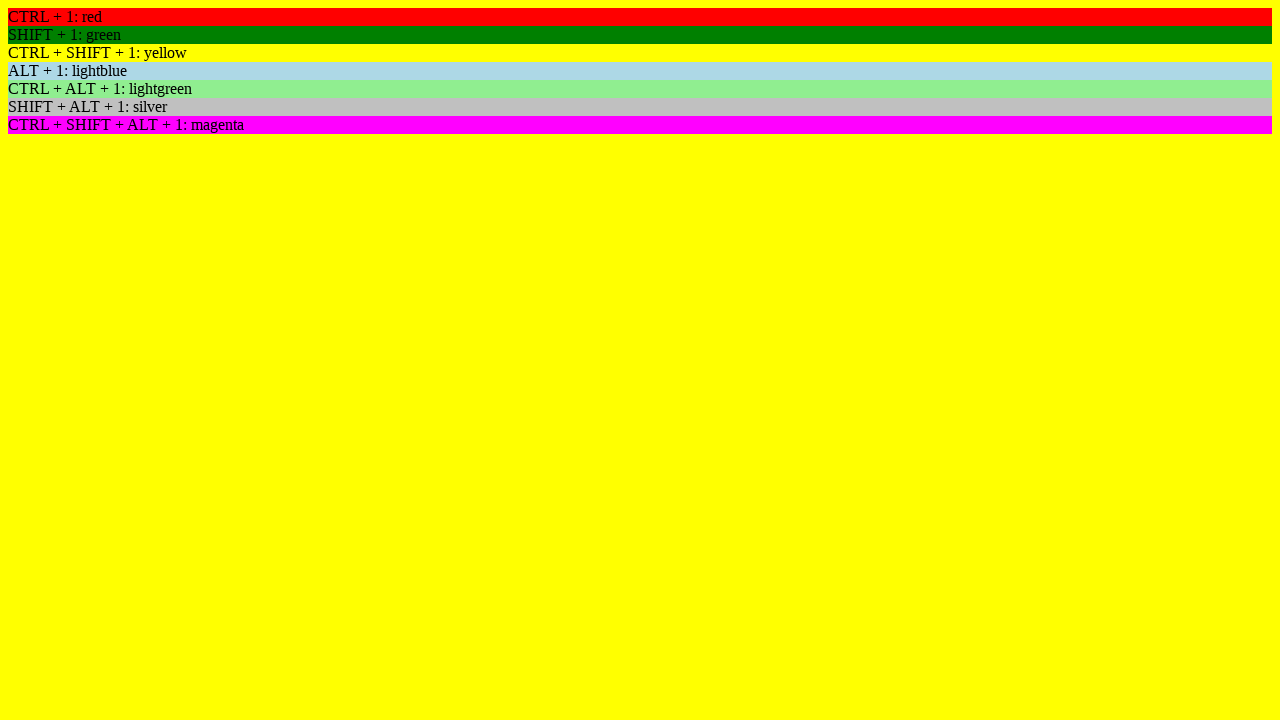